Navigates to Tata Power's outage portal, waits for the page to load, clicks on the list view button to display outage information, and verifies the outage table is displayed.

Starting URL: https://customerportal.tatapower.com/TPCD/OuterOutage.aspx#

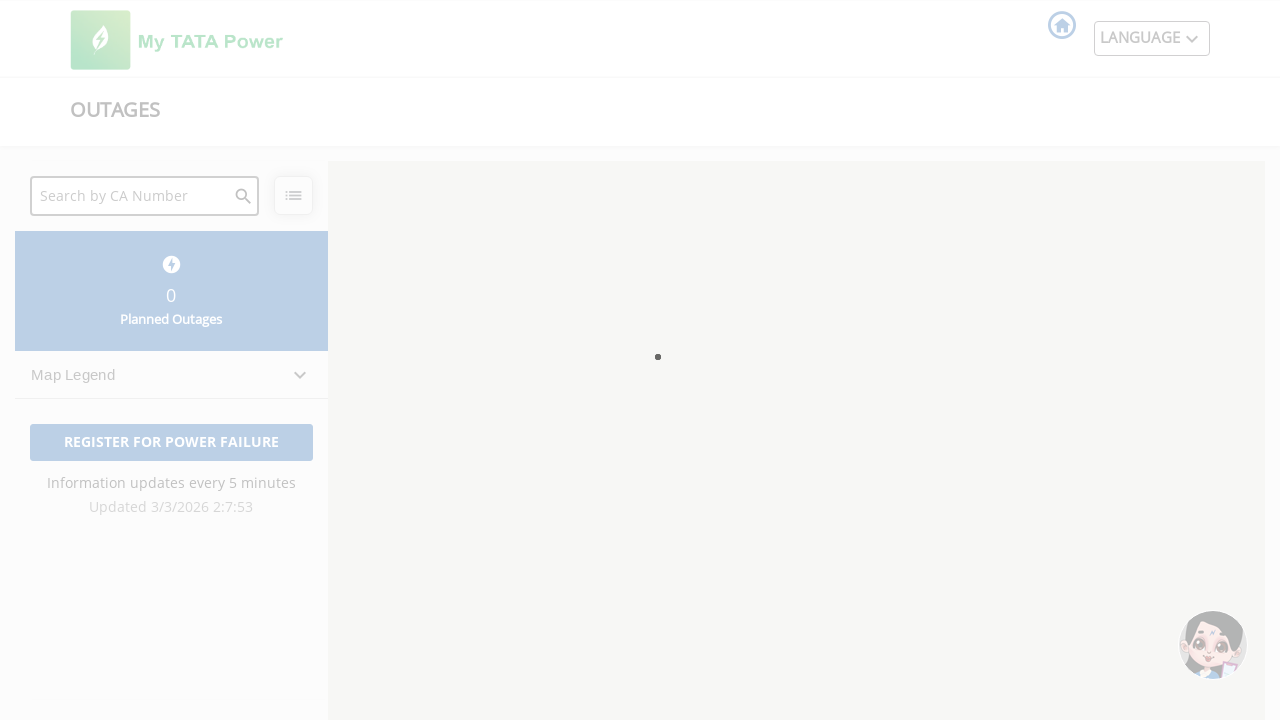

Waited for page DOM to finish loading
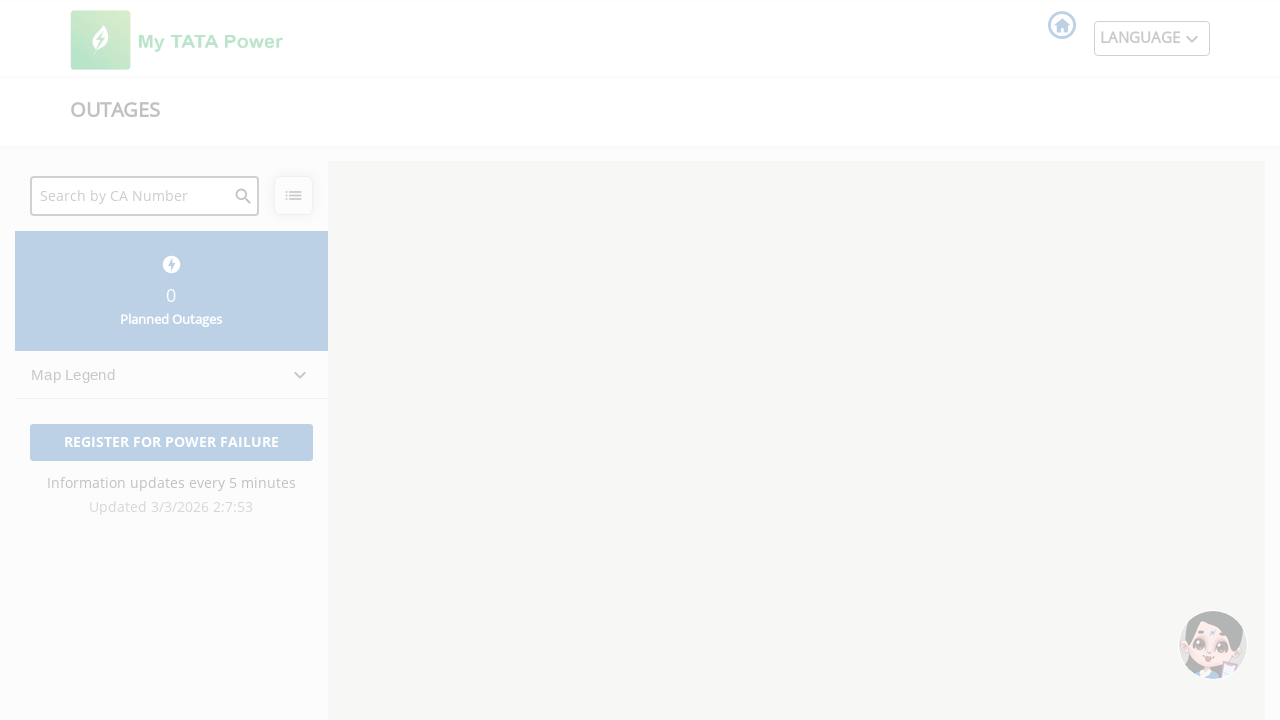

Page loader disappeared - page fully loaded
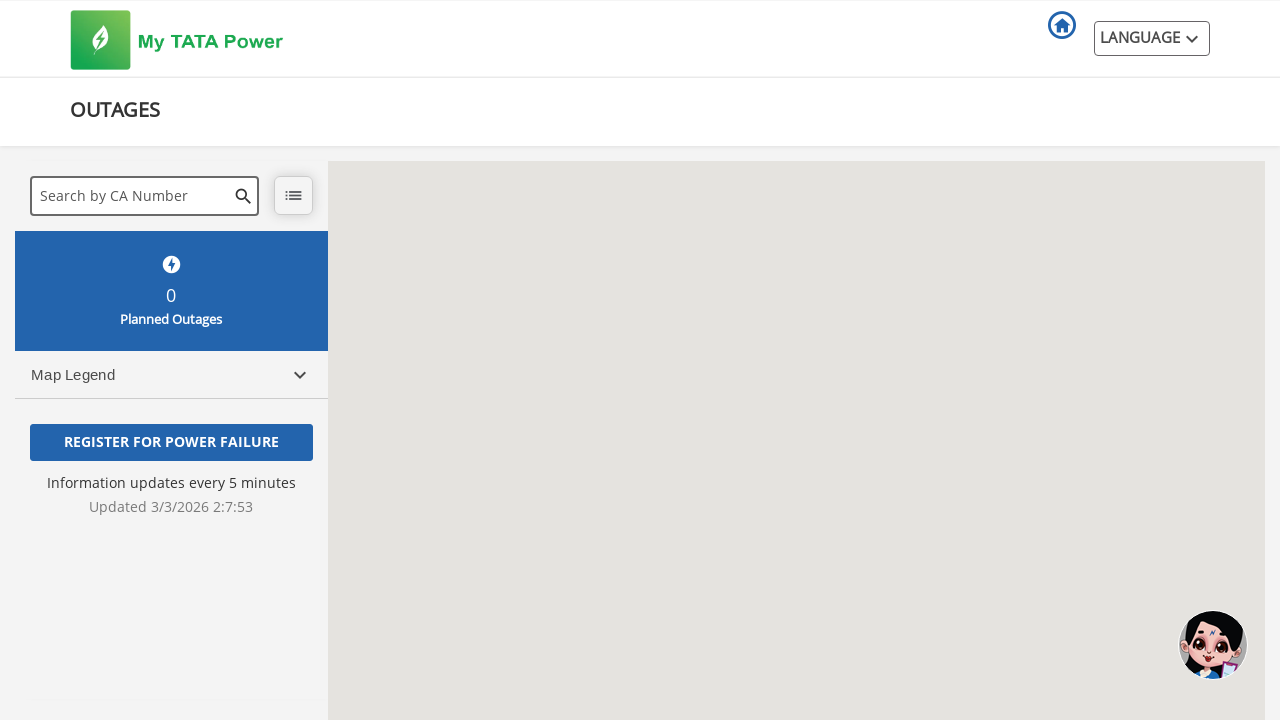

Located the List view button
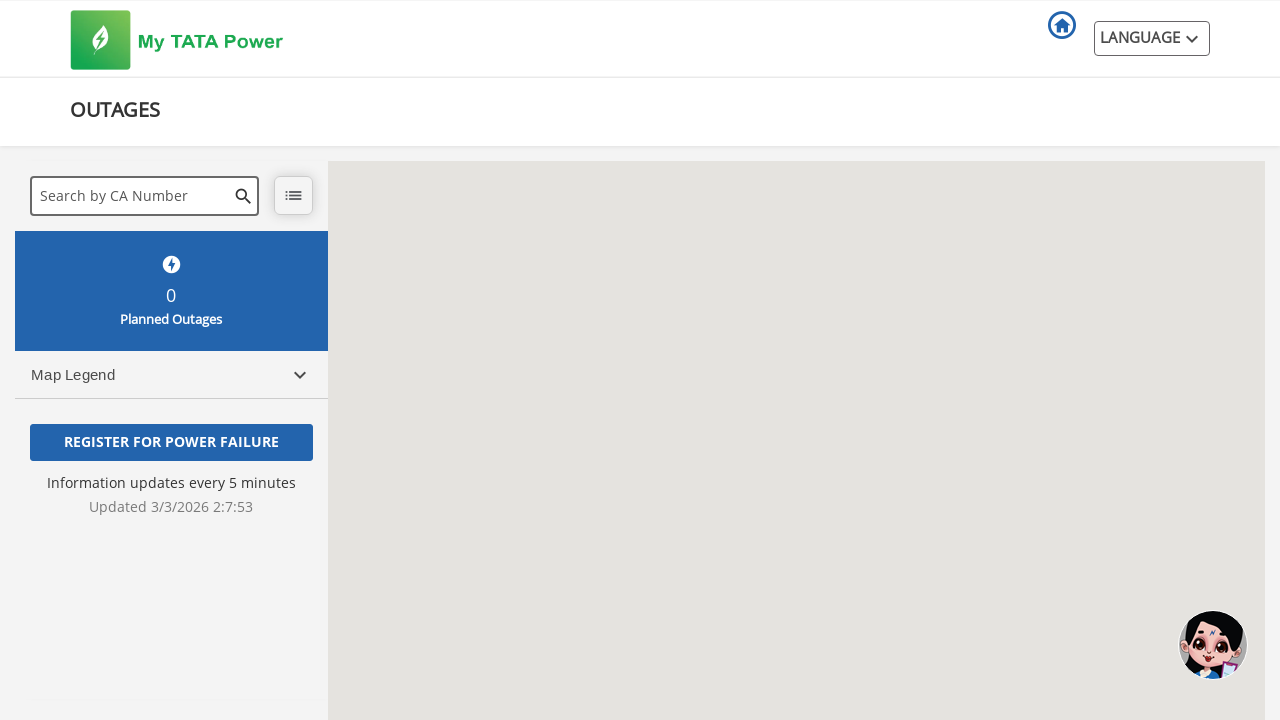

Scrolled List view button into view
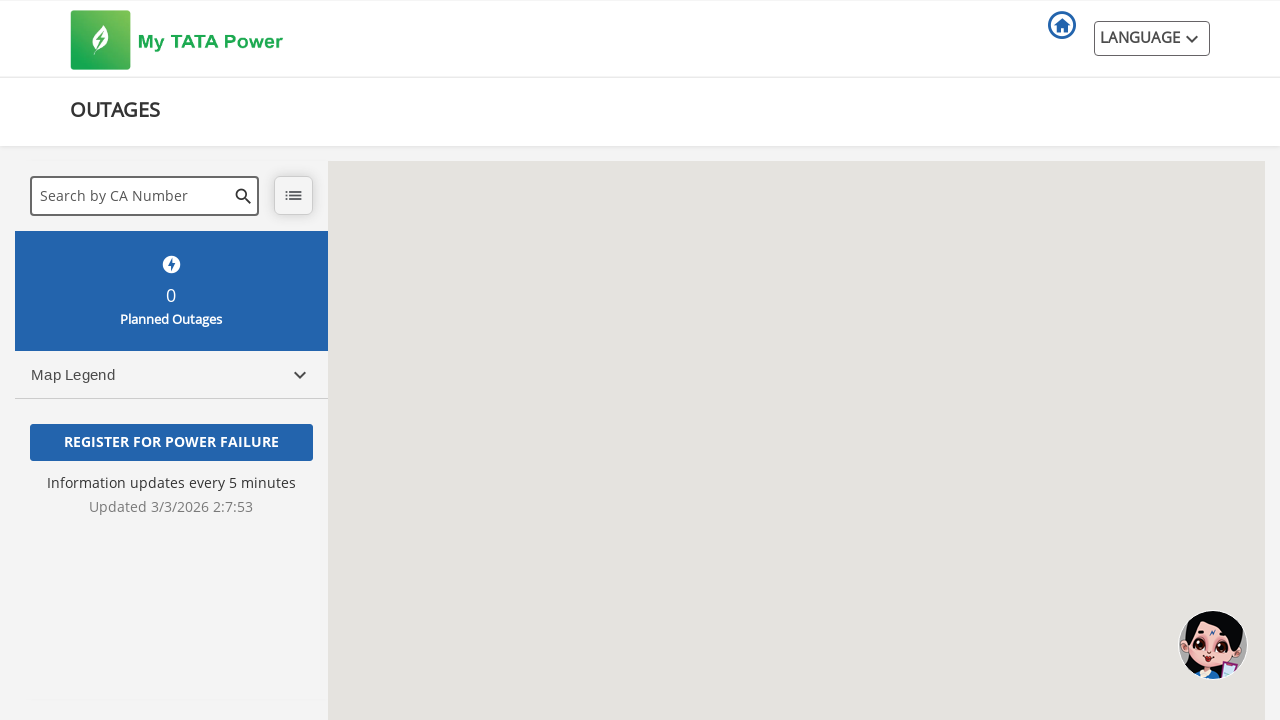

Clicked the List view button to display outage information at (293, 196) on xpath=//a[@tabindex='1' and @aria-label='Click to List']
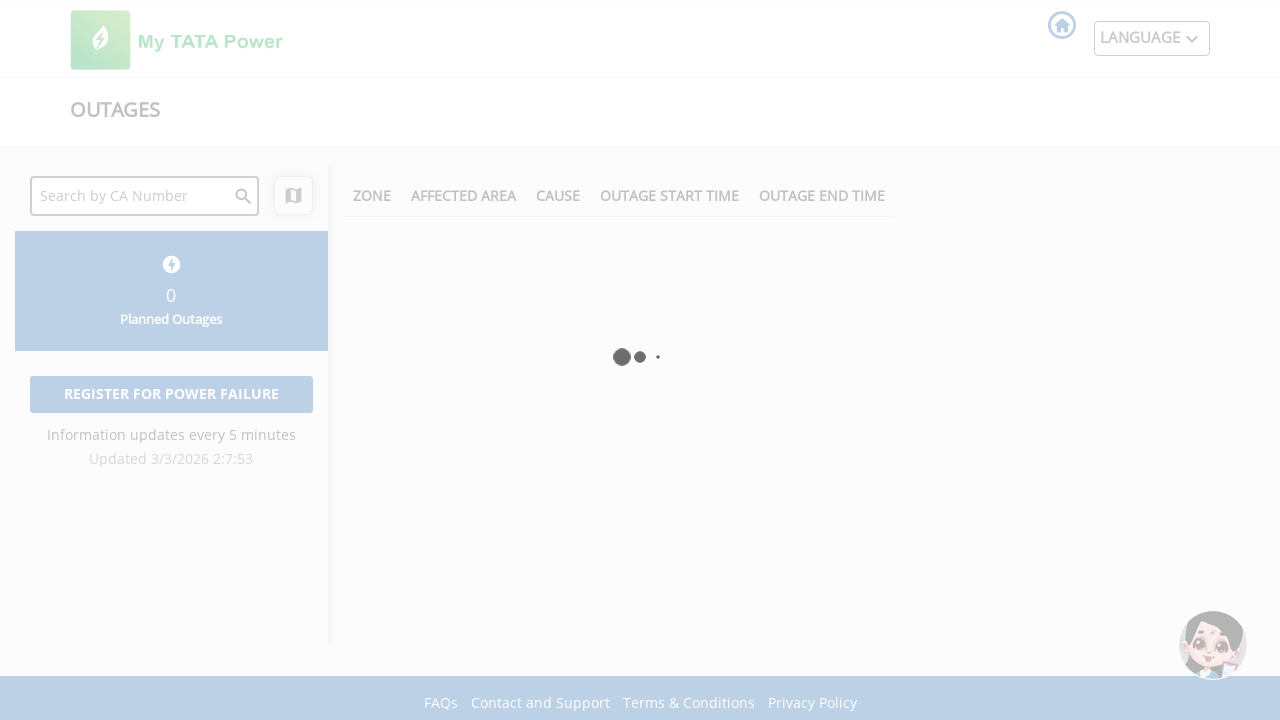

Waited for page DOM to reload after List button click
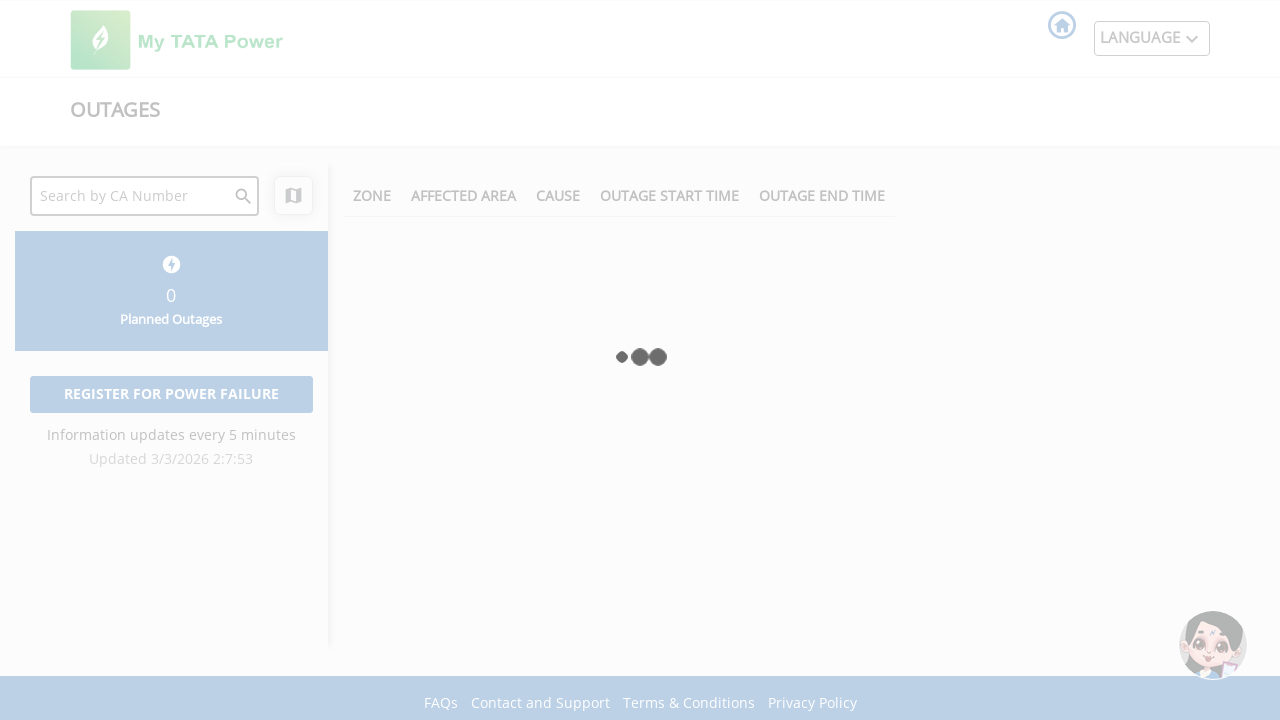

Page loader disappeared after reload
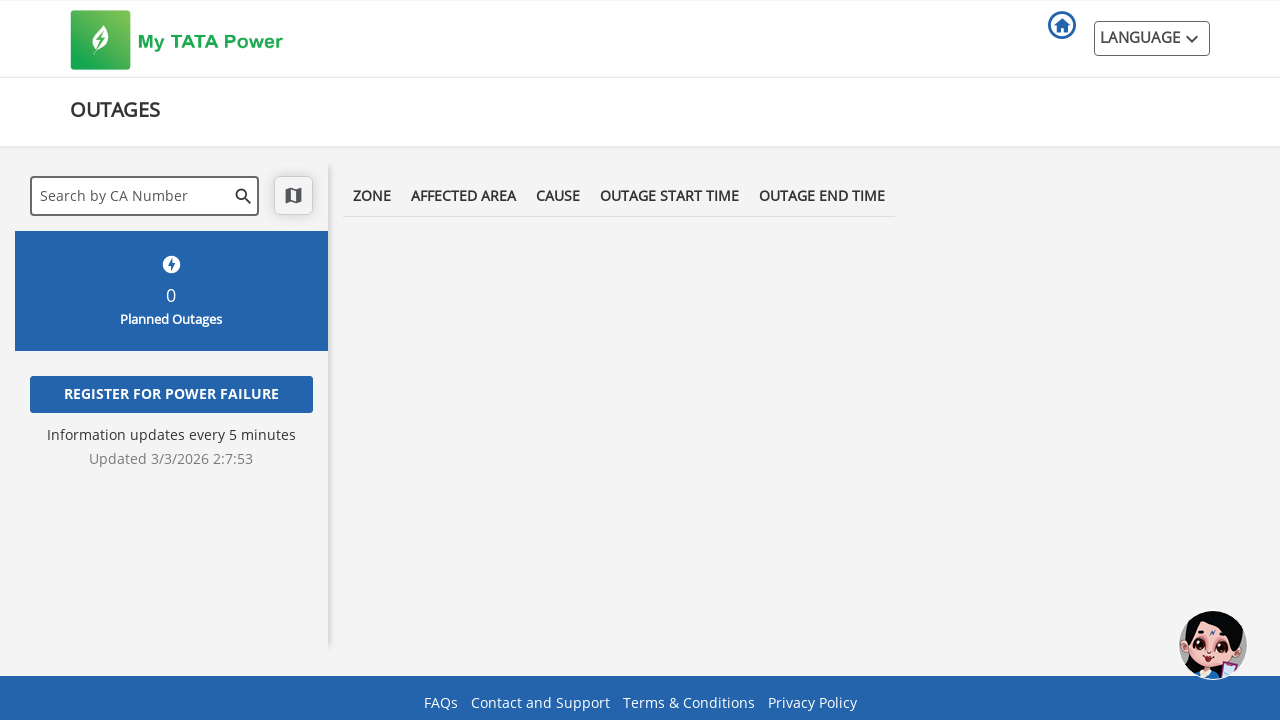

Verified outage count element is present
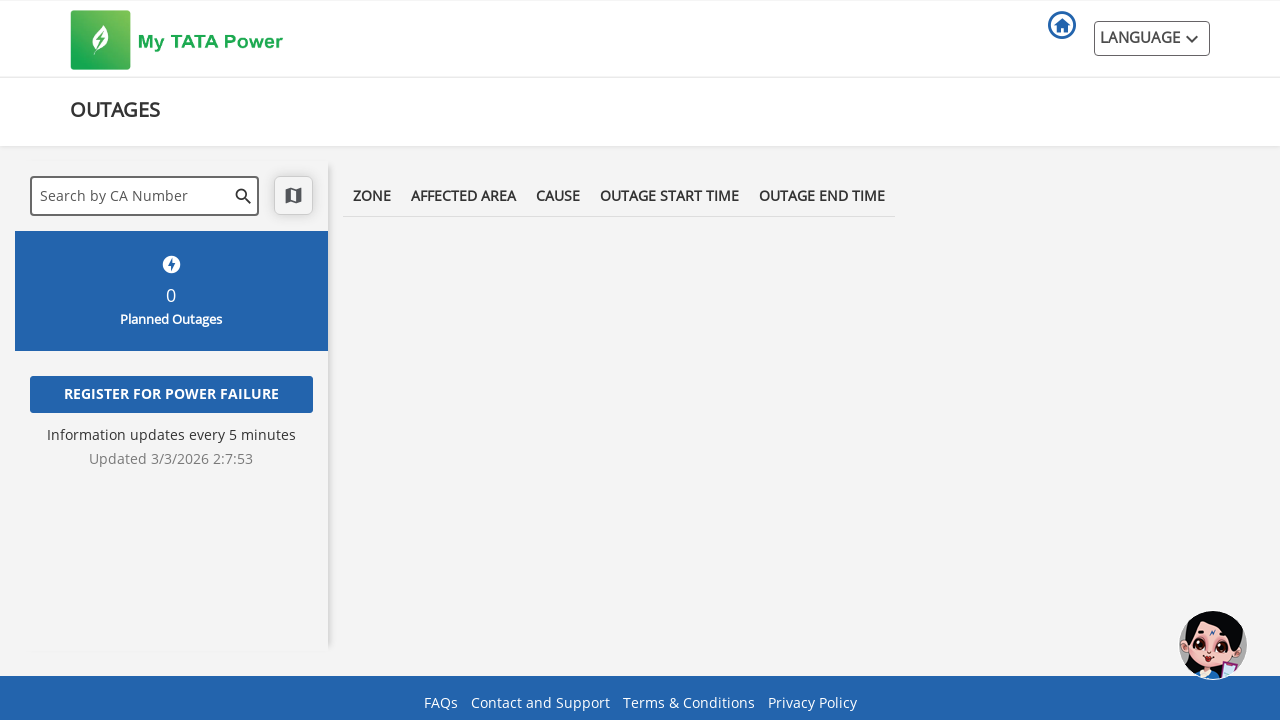

Verified outage table is displayed
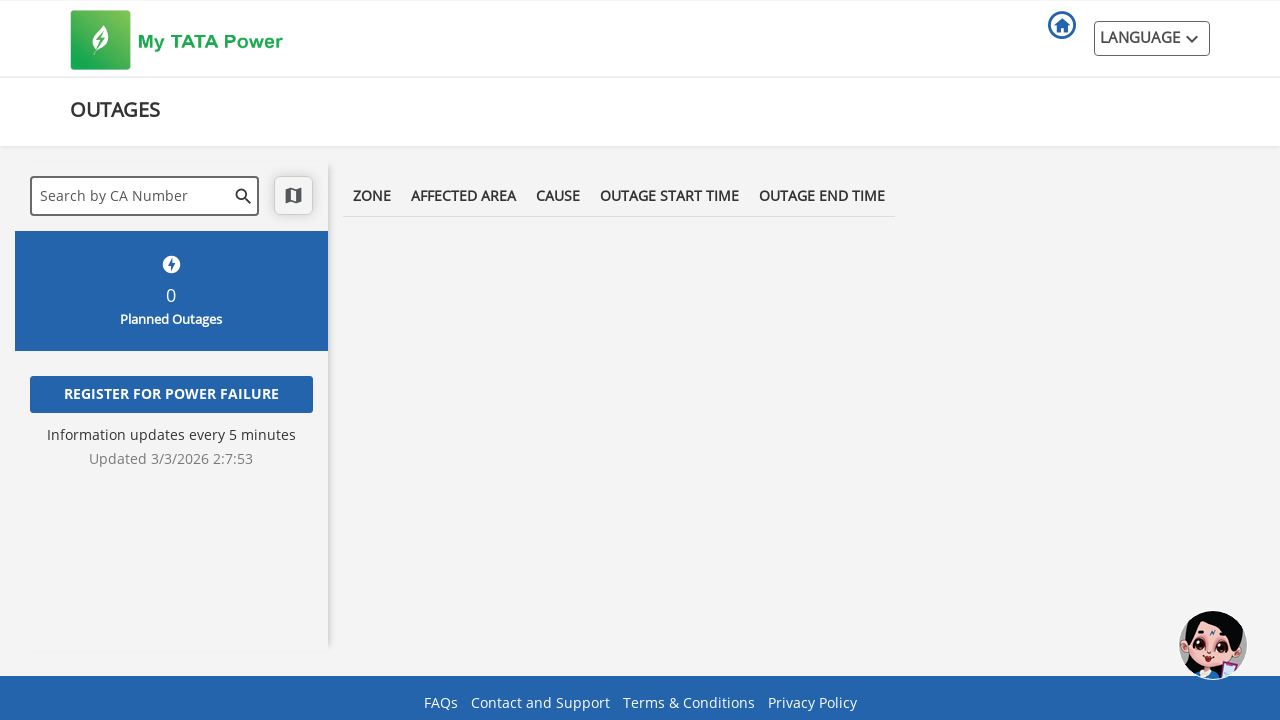

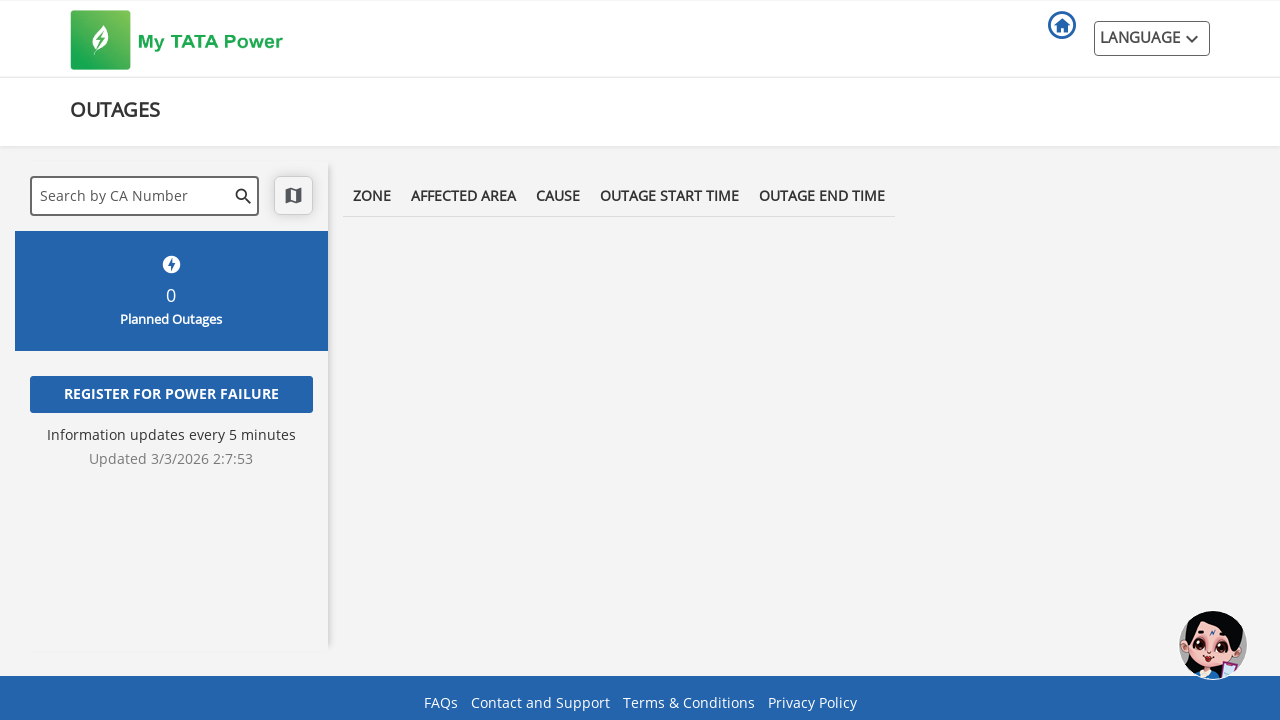